Tests adding multiple todo items (Dog, Cat, Bird), then marking the second item as complete and verifying the items left counter shows 2 items remaining

Starting URL: http://htmlpreview.github.io/?https://github.com/JuliaLom/TodoMVC_GroupC/blob/main/index.html

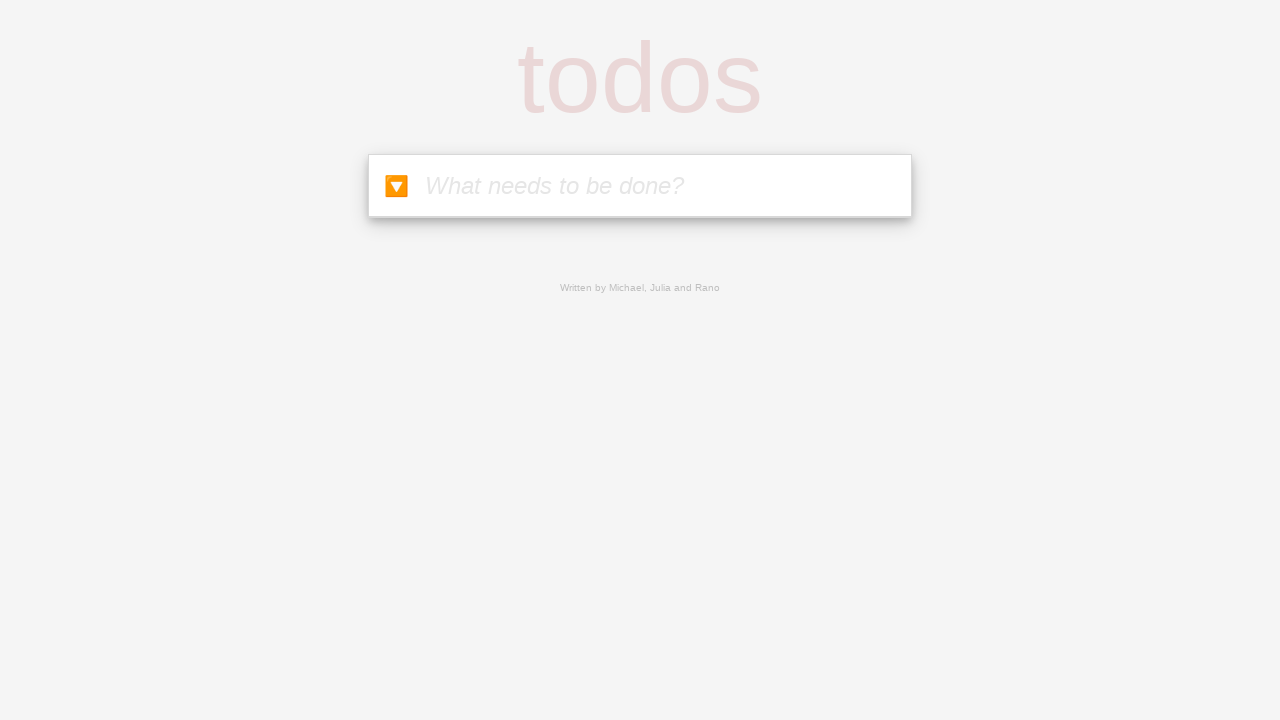

Waited for todo input field to be visible
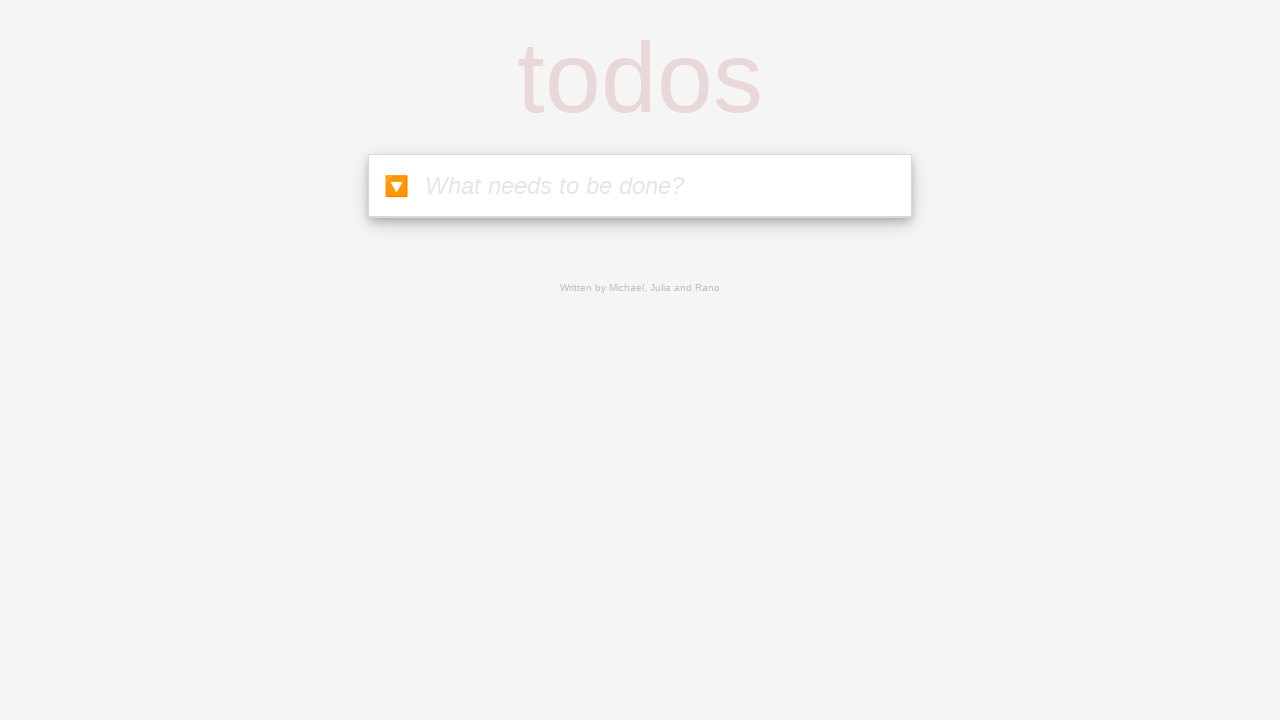

Filled todo input with 'Dog' on #new-todos
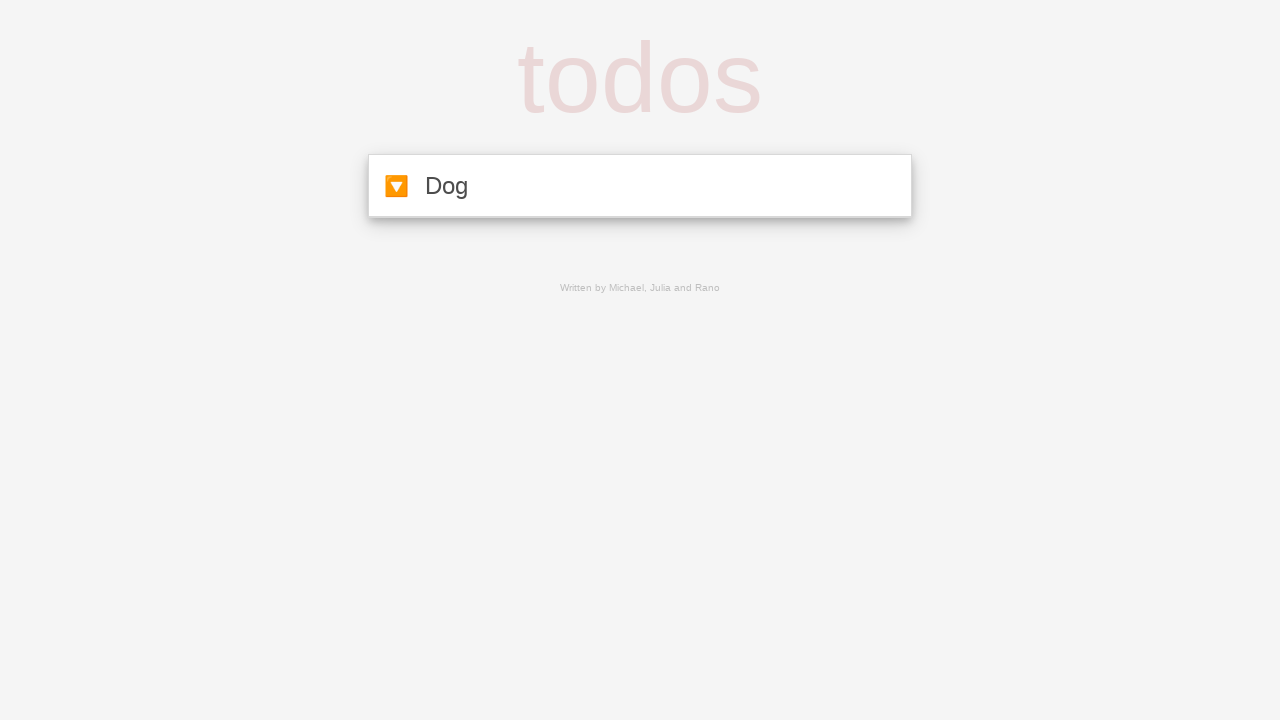

Pressed Enter to add 'Dog' todo item on #new-todos
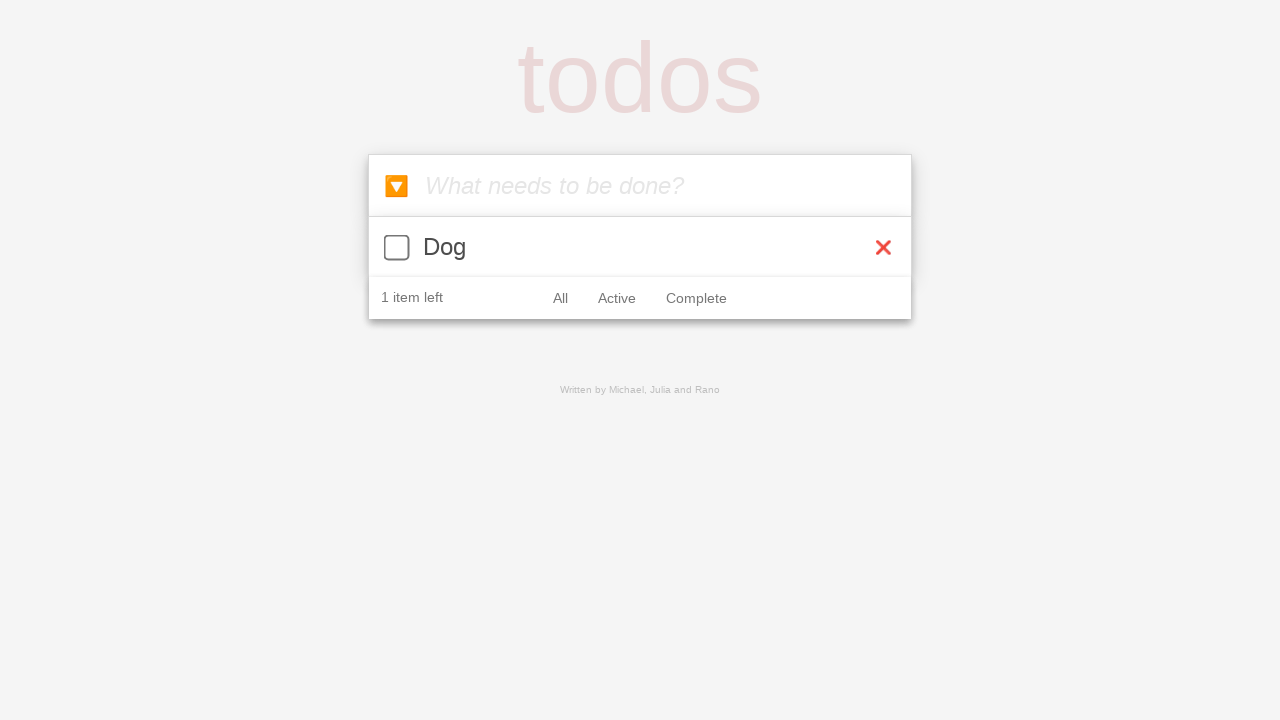

Filled todo input with 'Cat' on #new-todos
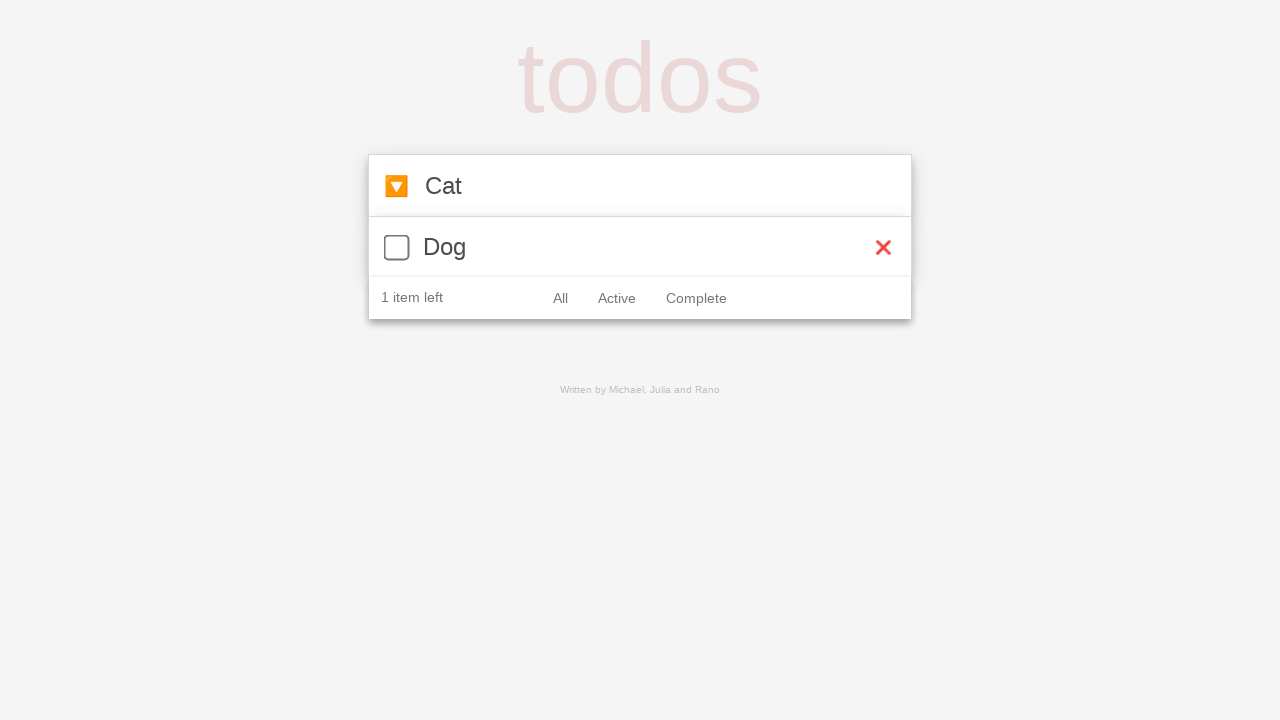

Pressed Enter to add 'Cat' todo item on #new-todos
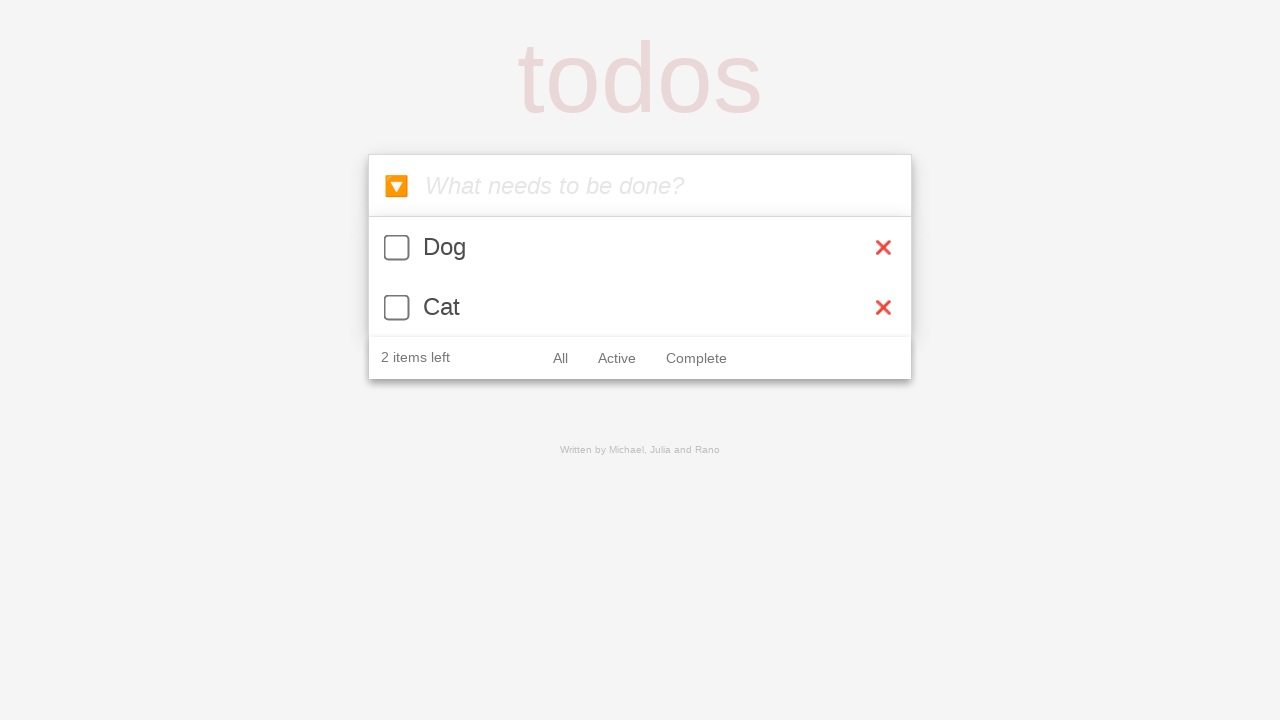

Filled todo input with 'Bird' on #new-todos
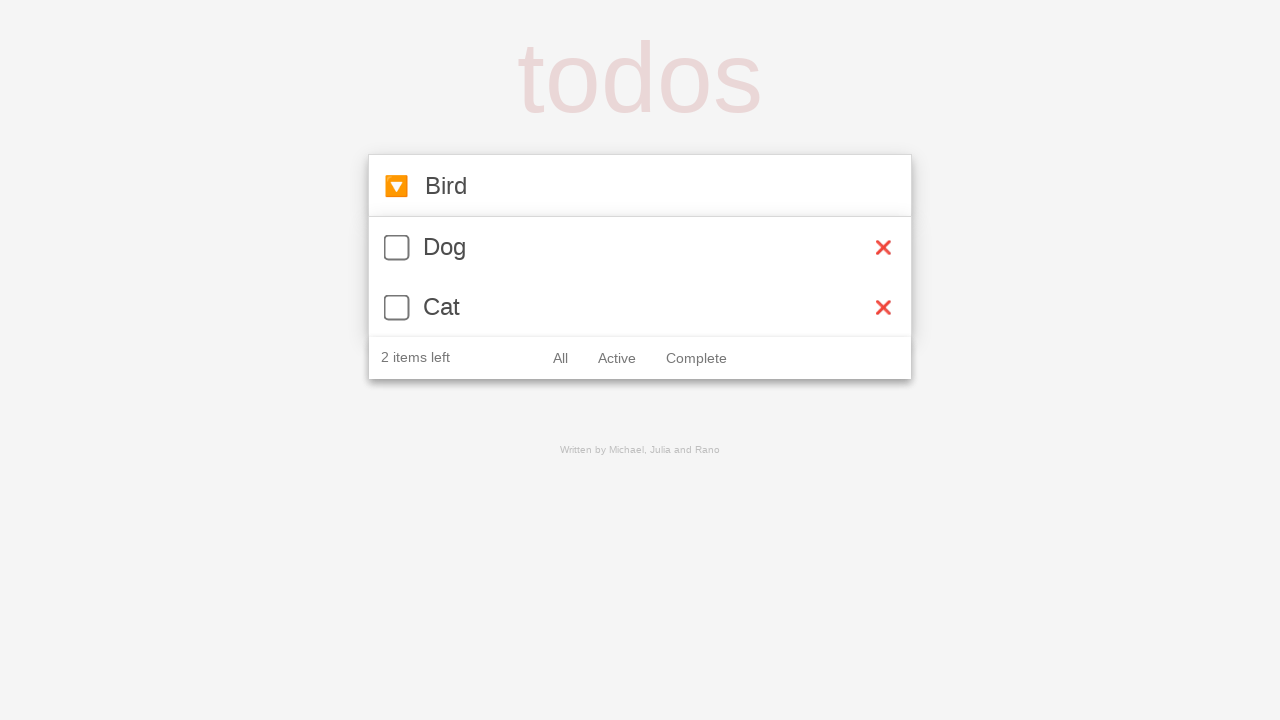

Pressed Enter to add 'Bird' todo item on #new-todos
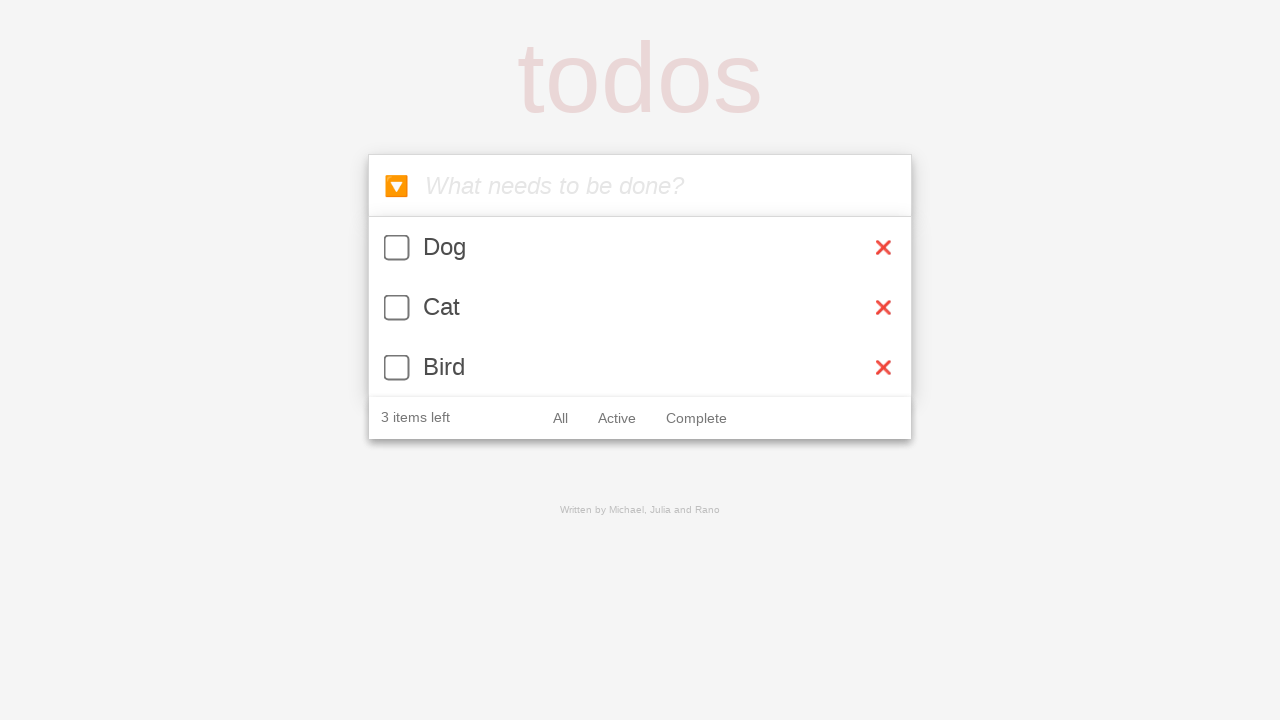

Waited for items-left counter to be visible
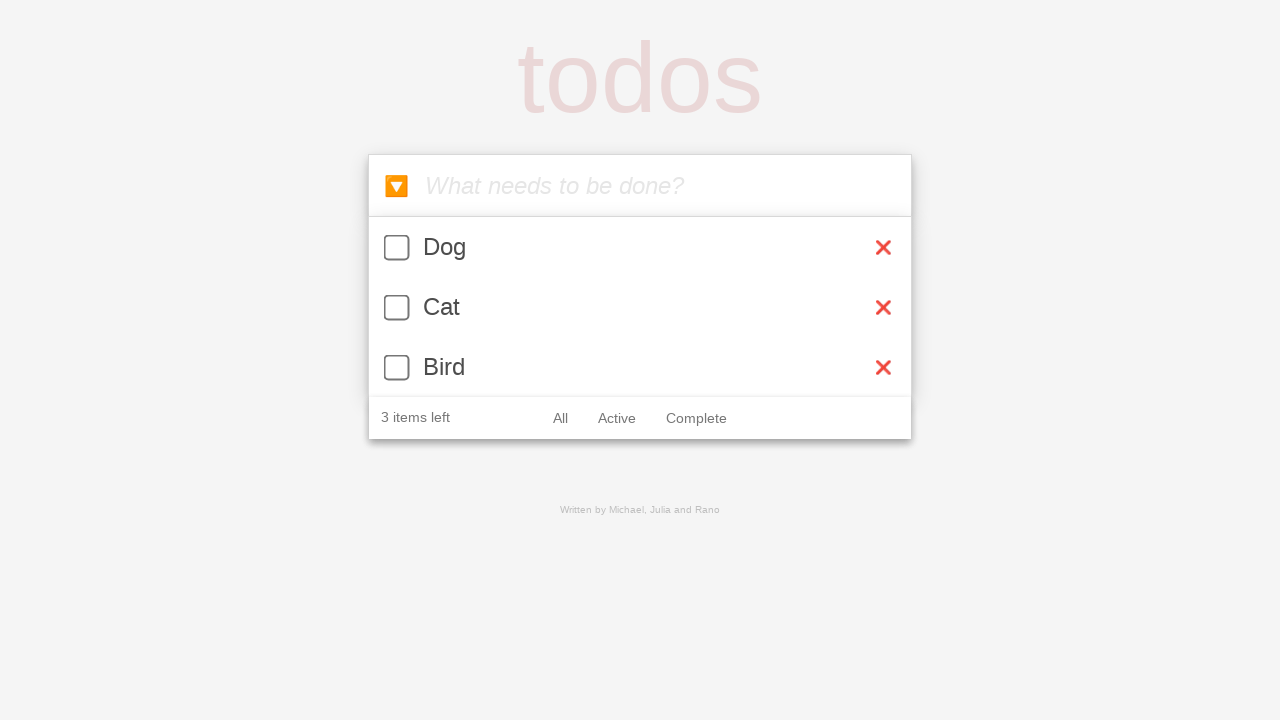

Clicked checkbox on second todo item (Cat) to mark it complete at (397, 307) on .todo-item:nth-child(2) .toggle-item
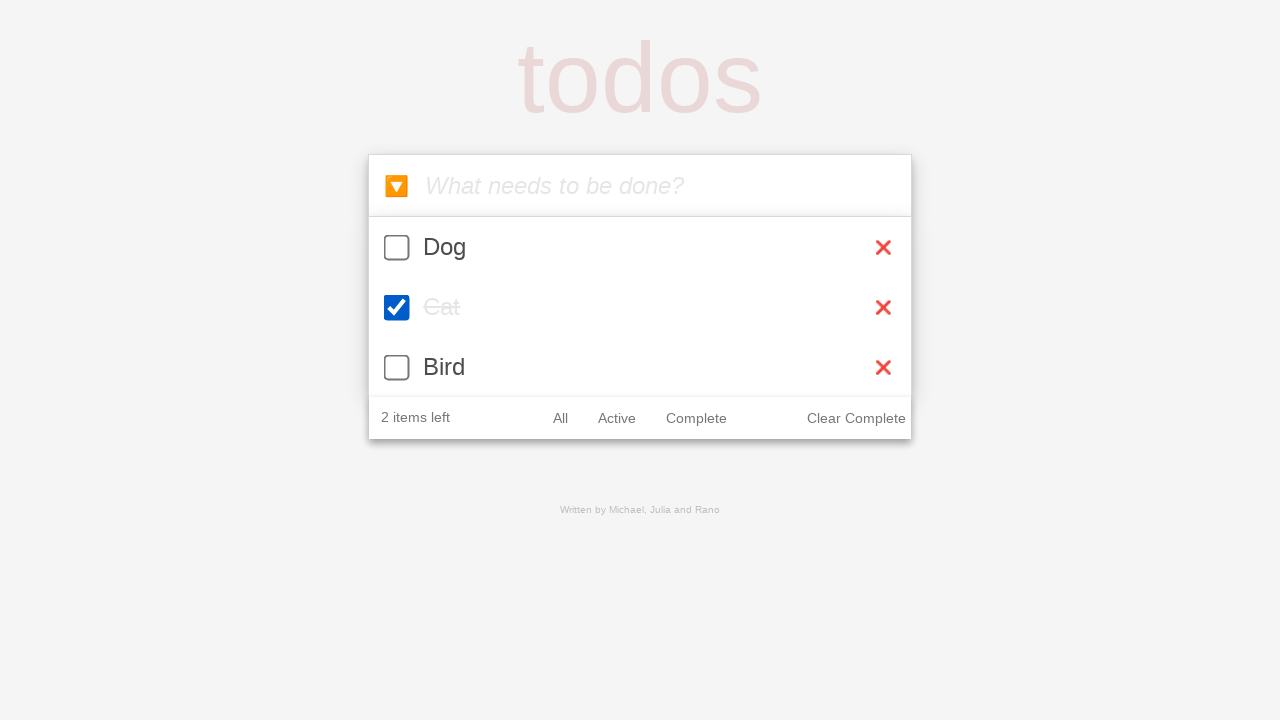

Waited 500ms for UI to update
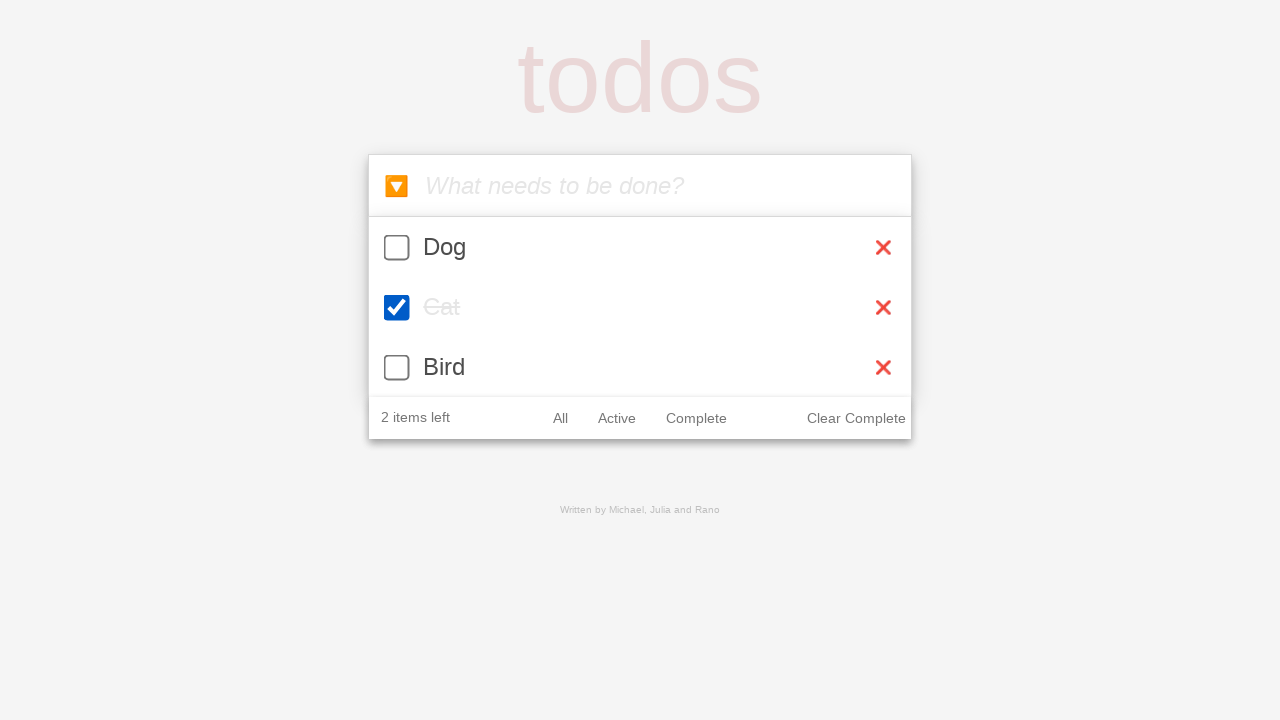

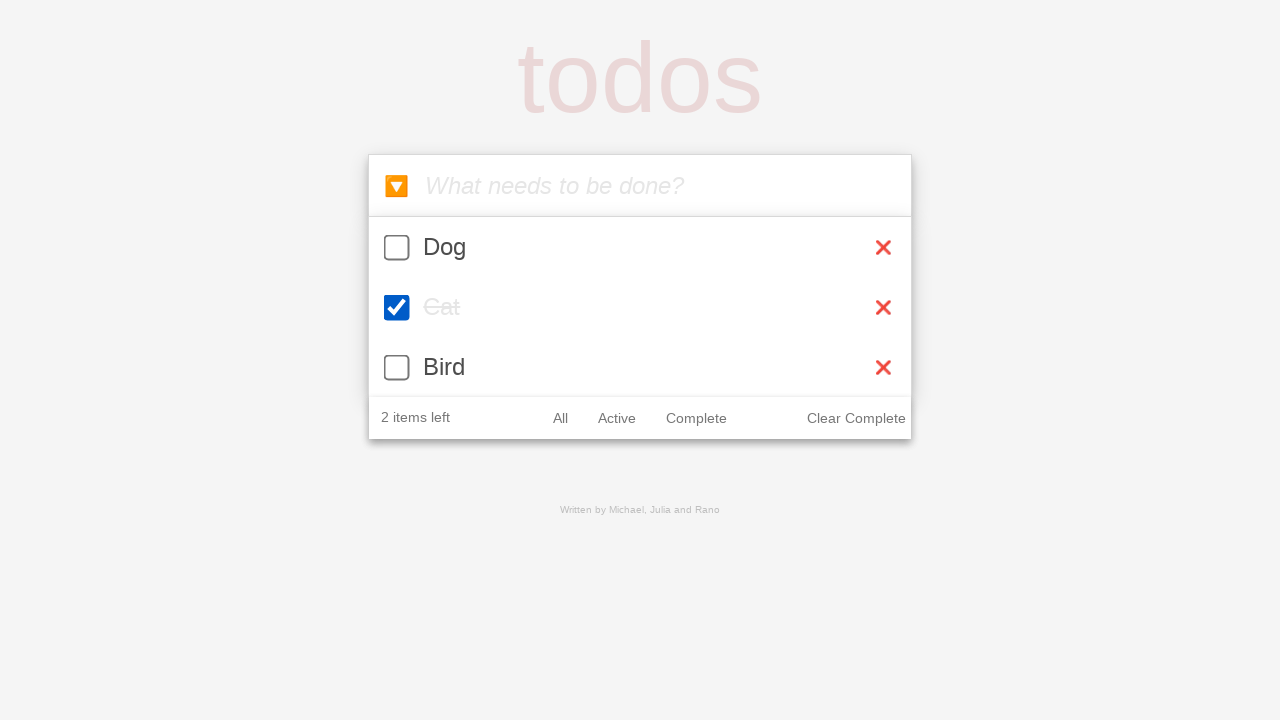